Tests the radio button functionality by selecting the "Yes" radio button on the DemoQA Elements page.

Starting URL: https://demoqa.com/

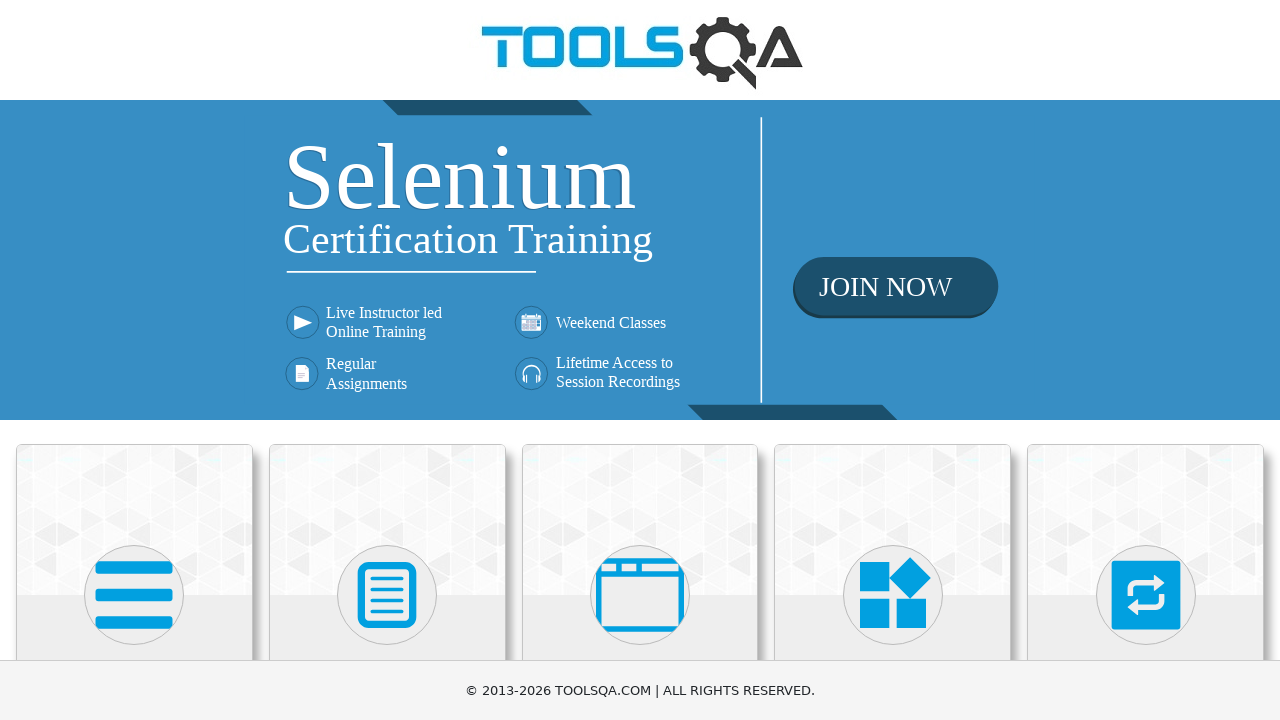

Clicked on Elements card at (134, 360) on text=Elements
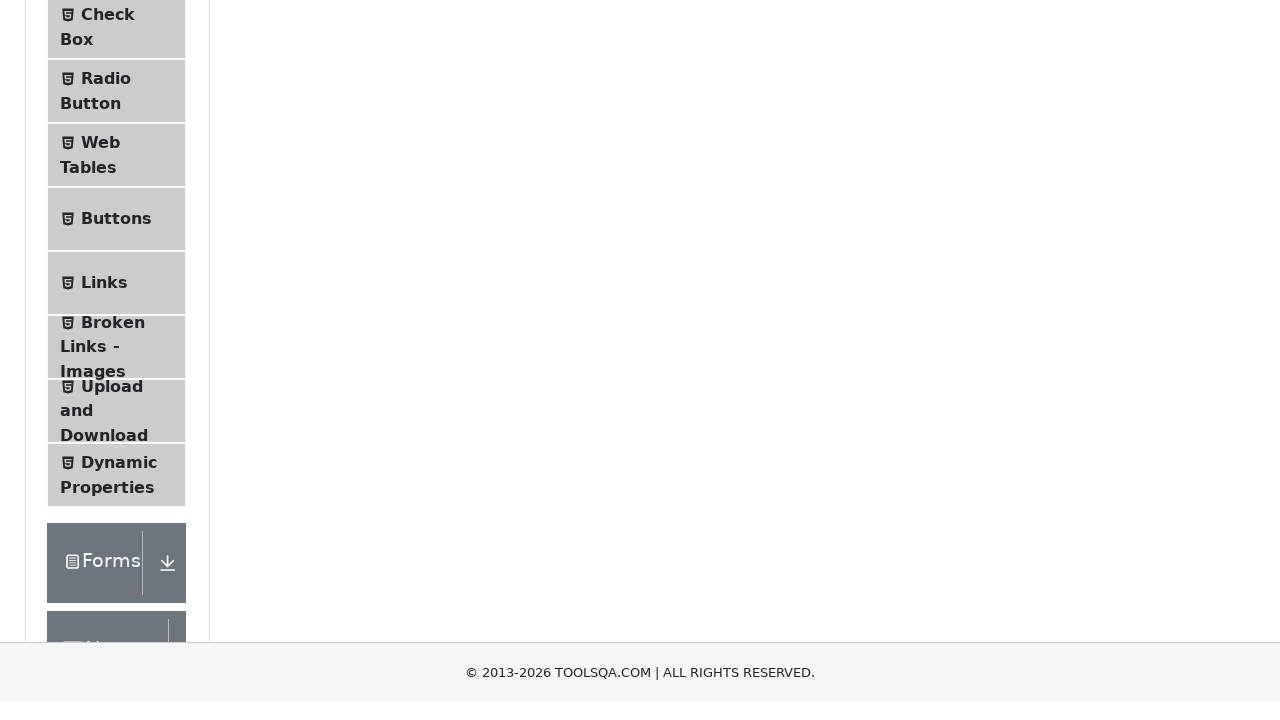

Clicked on Radio Button menu item at (106, 376) on text=Radio Button
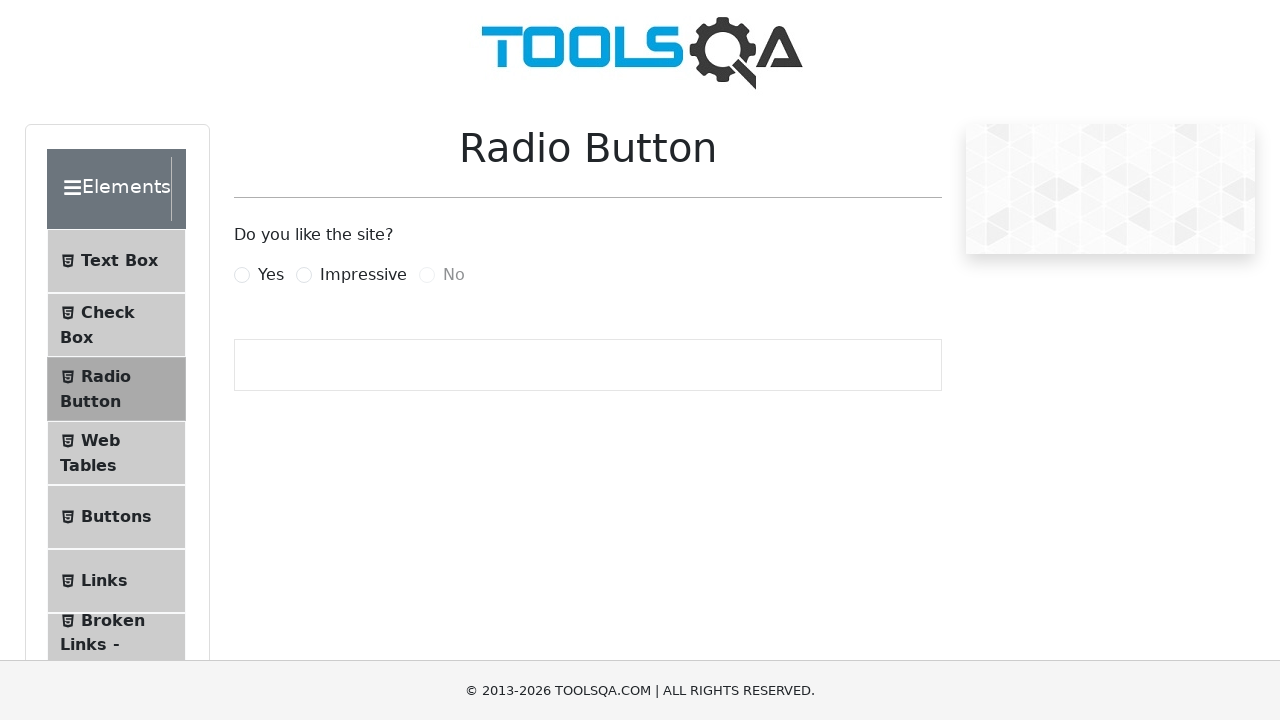

Clicked on Yes radio button label at (271, 275) on label[for='yesRadio']
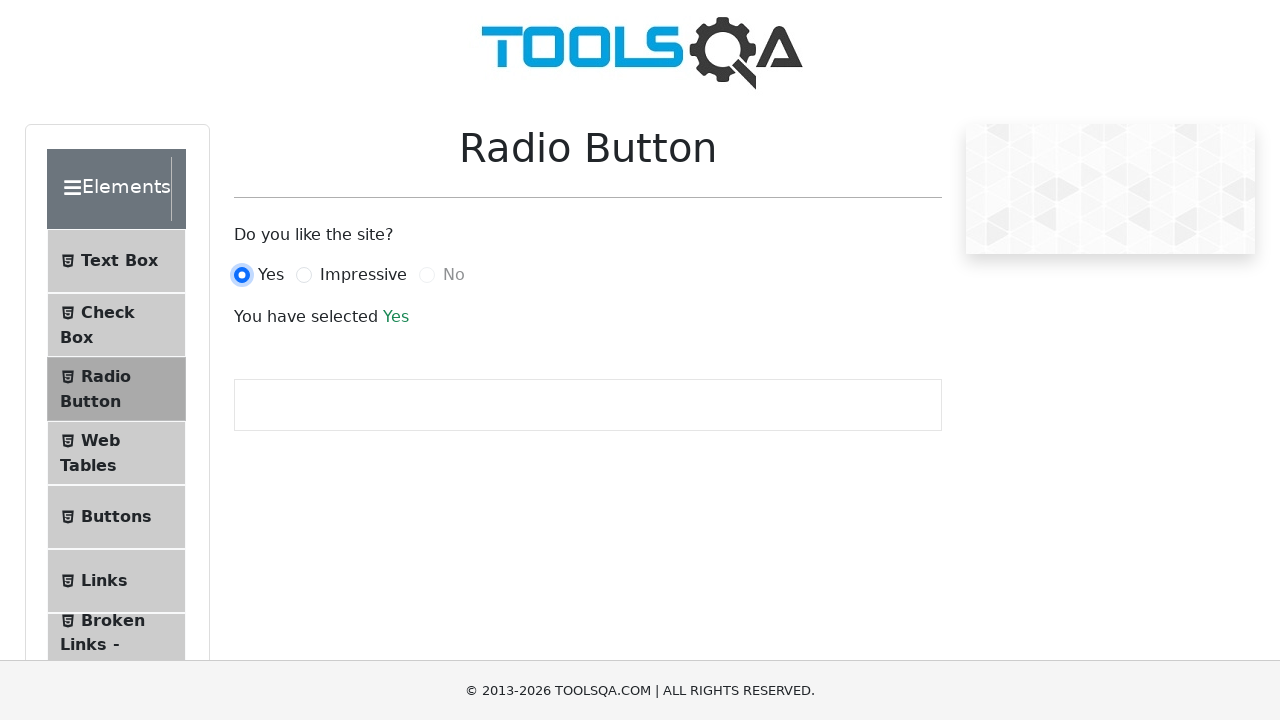

Verified the radio button is selected - success message appeared
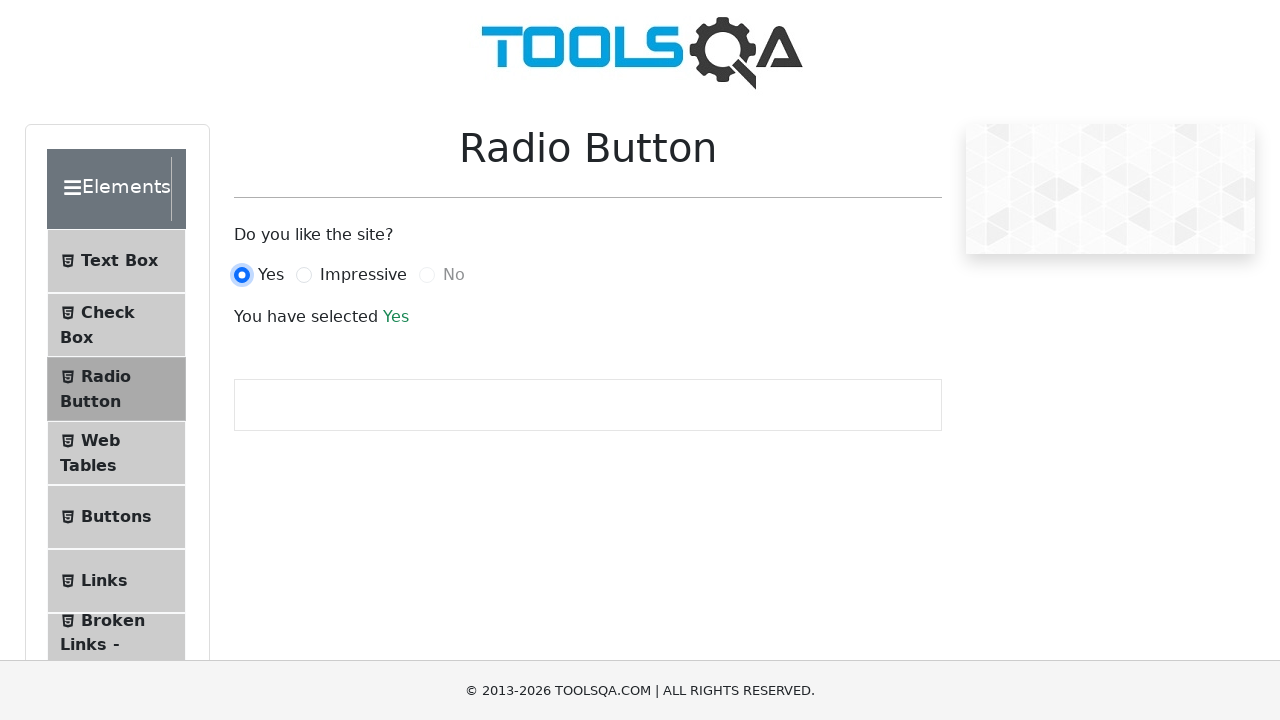

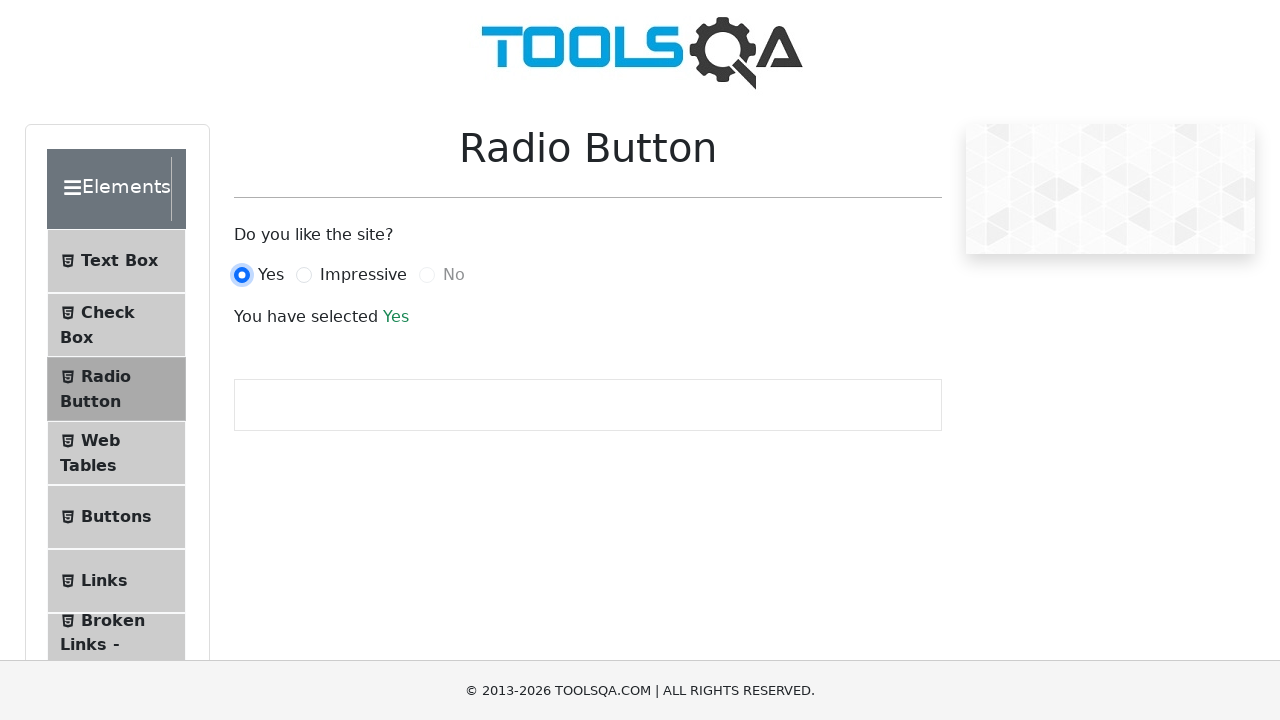